Tests that new todo items are appended to the bottom of the list by creating 3 items and verifying the count

Starting URL: https://demo.playwright.dev/todomvc

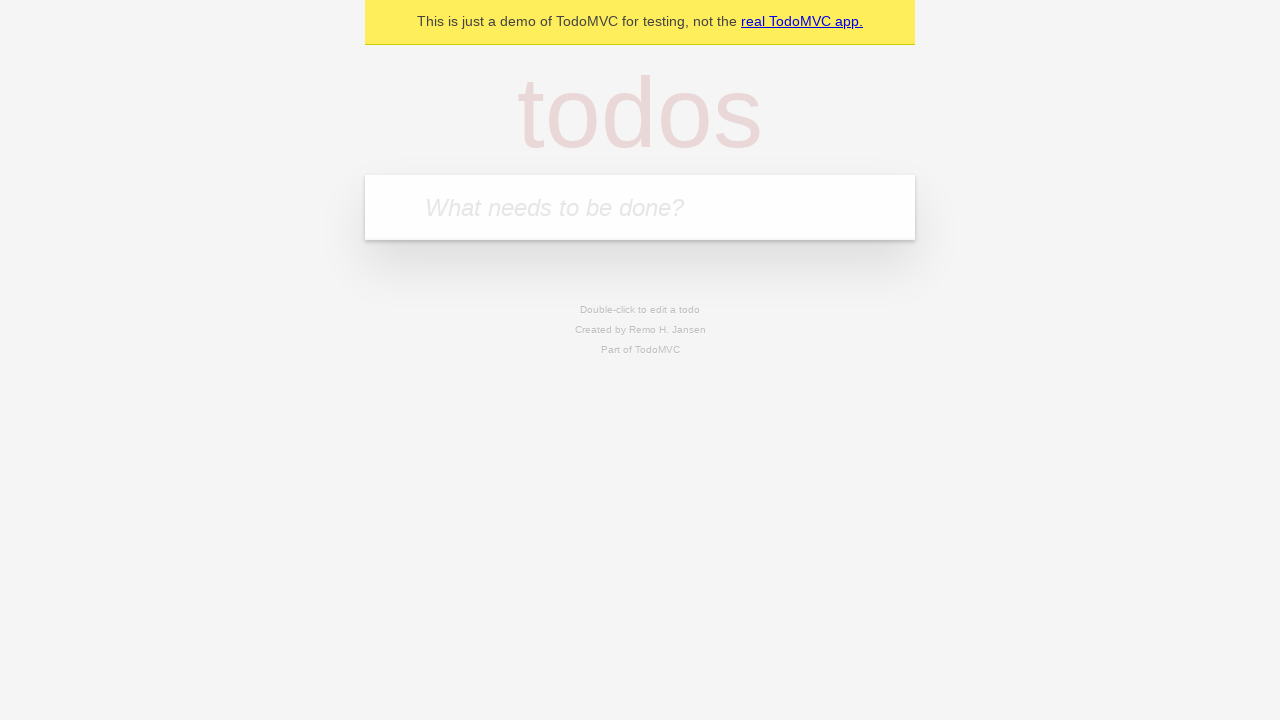

Filled todo input with 'buy some cheese' on internal:attr=[placeholder="What needs to be done?"i]
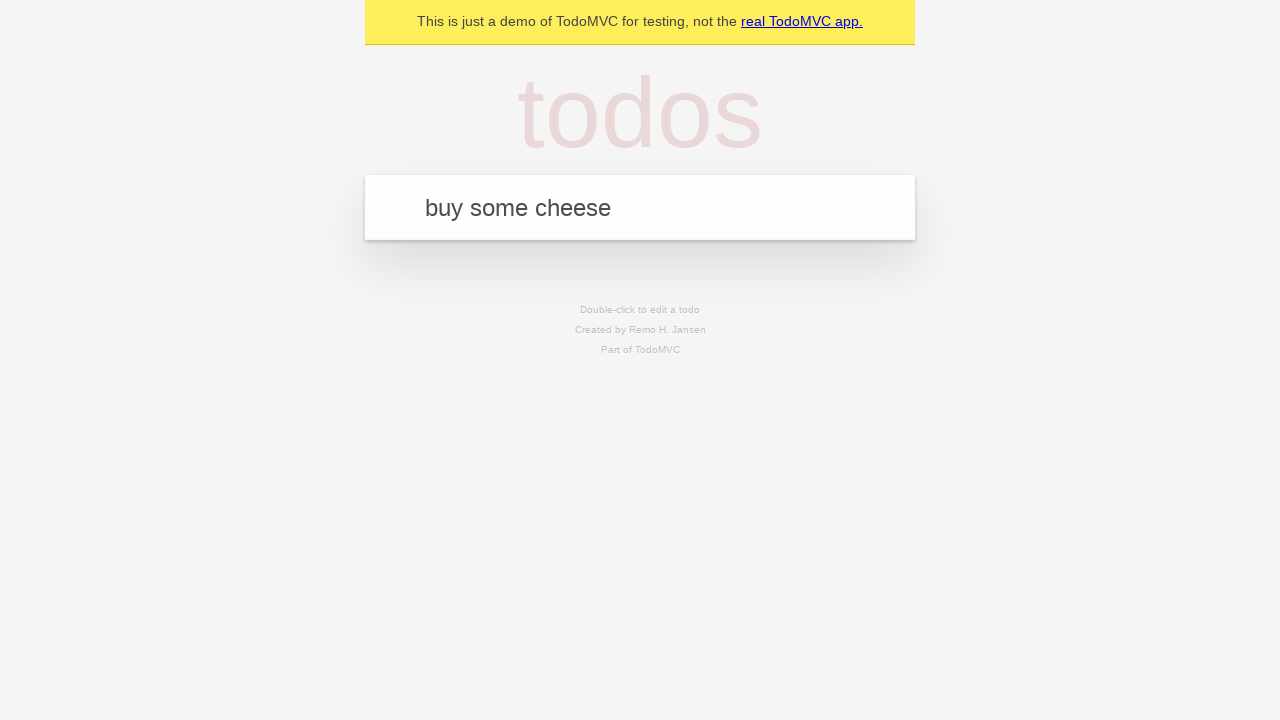

Pressed Enter to add todo item 'buy some cheese' on internal:attr=[placeholder="What needs to be done?"i]
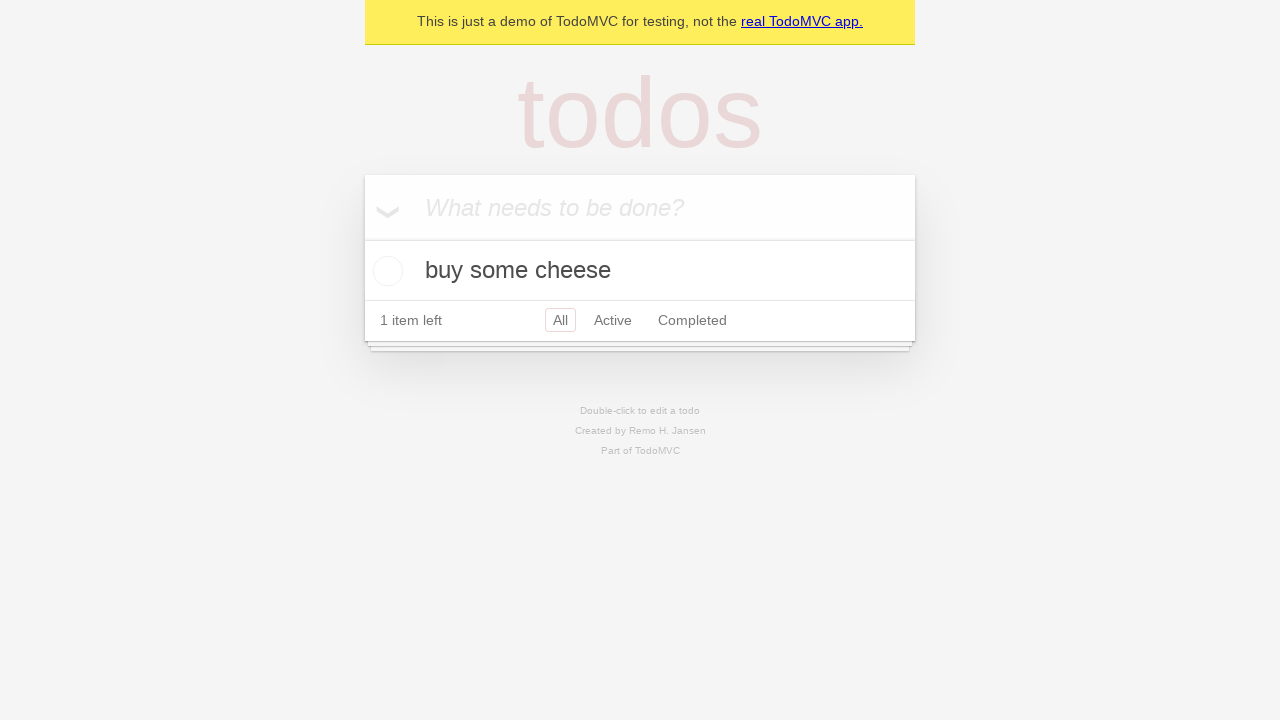

Filled todo input with 'feed the cat' on internal:attr=[placeholder="What needs to be done?"i]
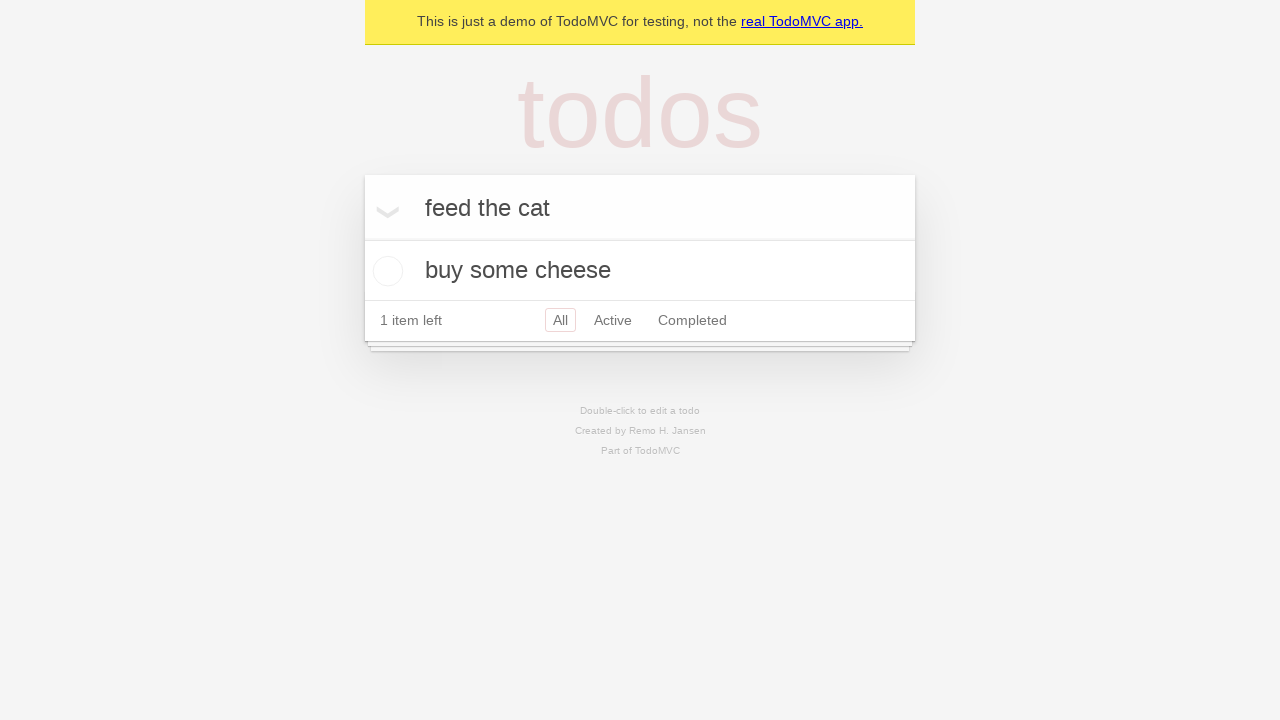

Pressed Enter to add todo item 'feed the cat' on internal:attr=[placeholder="What needs to be done?"i]
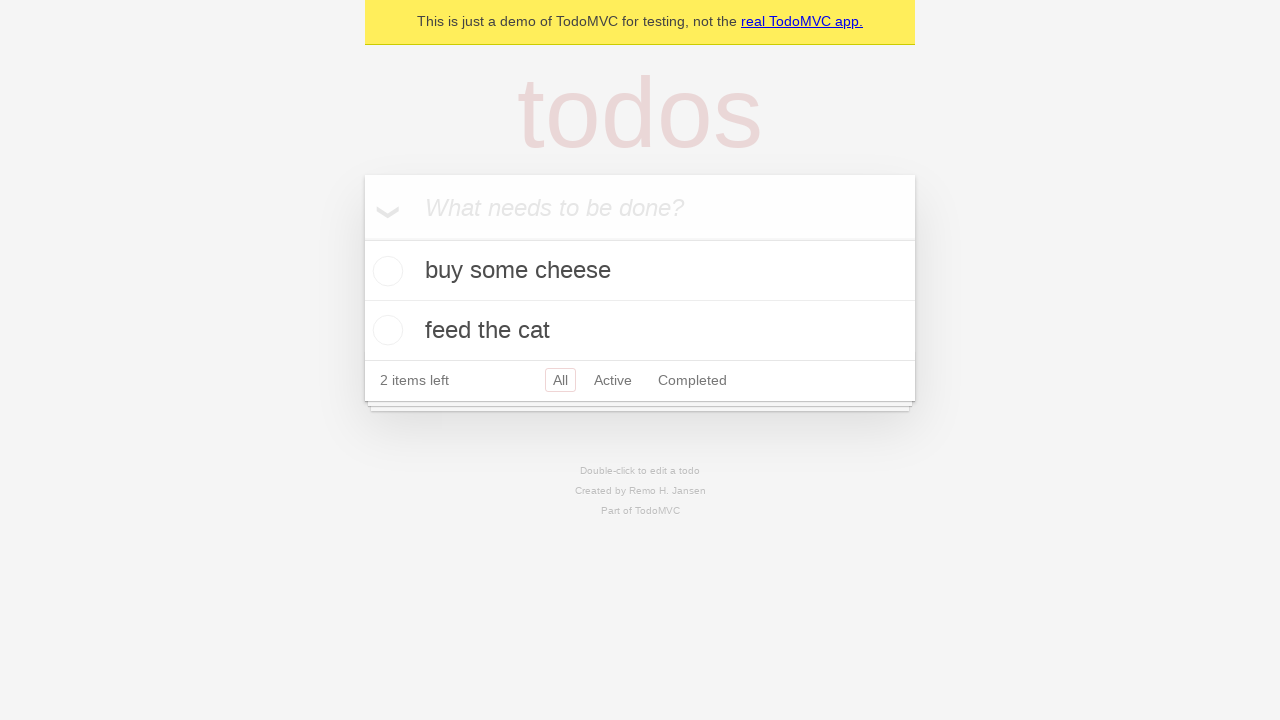

Filled todo input with 'book a doctors appointment' on internal:attr=[placeholder="What needs to be done?"i]
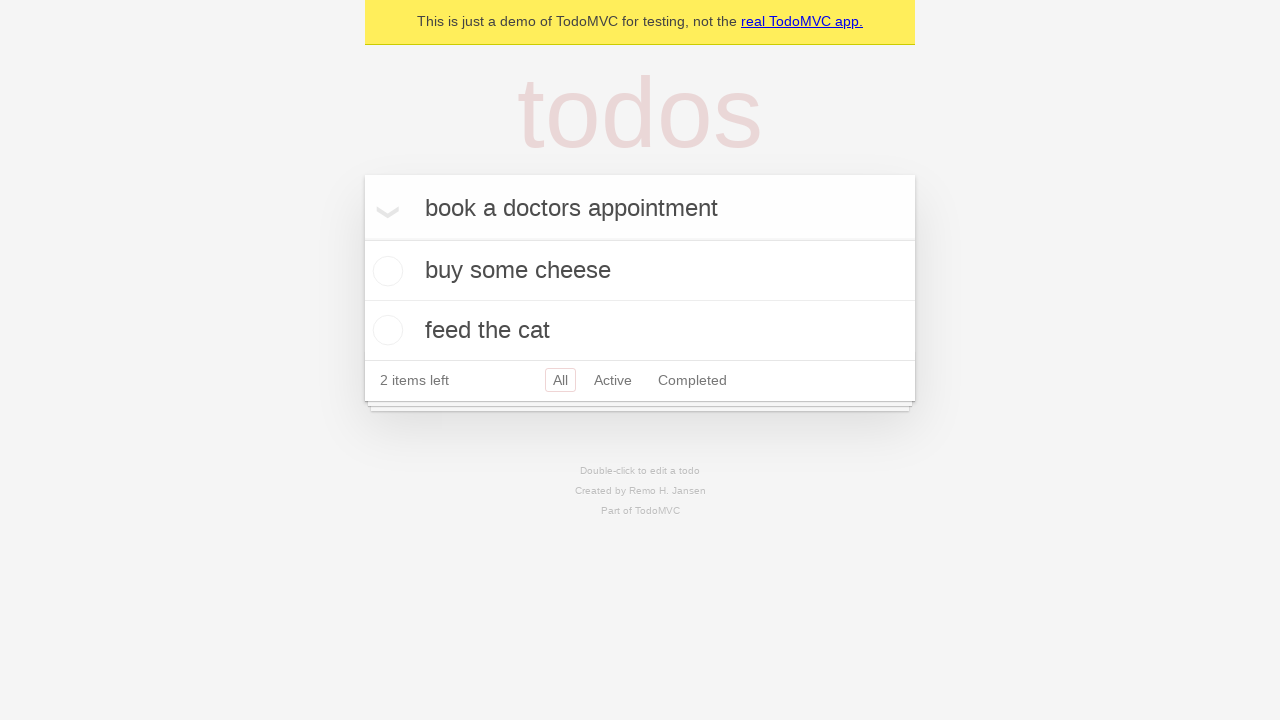

Pressed Enter to add todo item 'book a doctors appointment' on internal:attr=[placeholder="What needs to be done?"i]
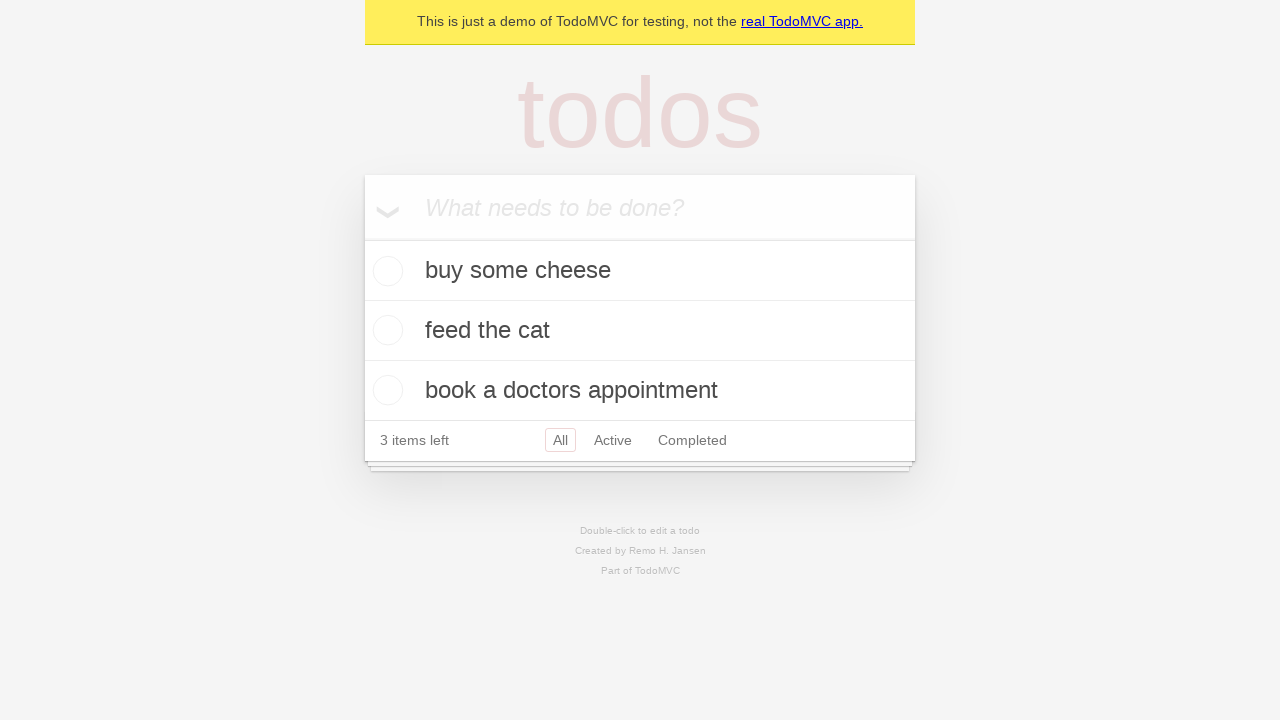

Waited for all 3 todo items to appear in the list
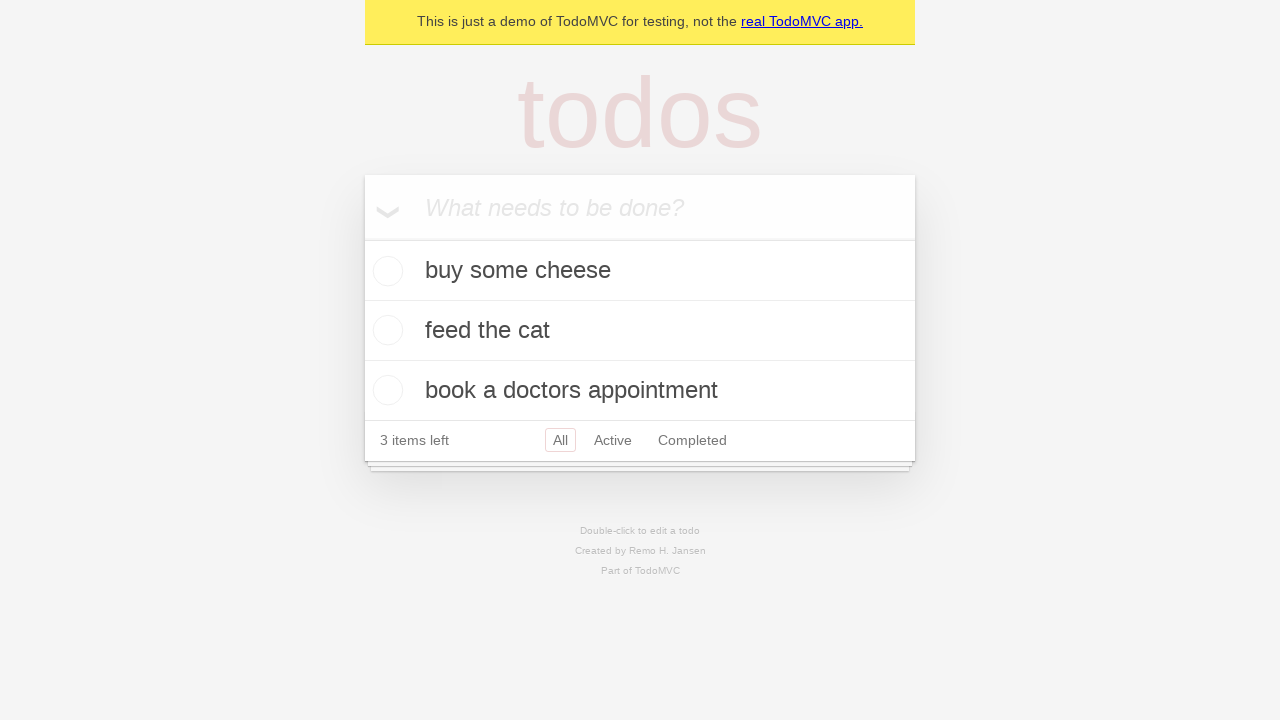

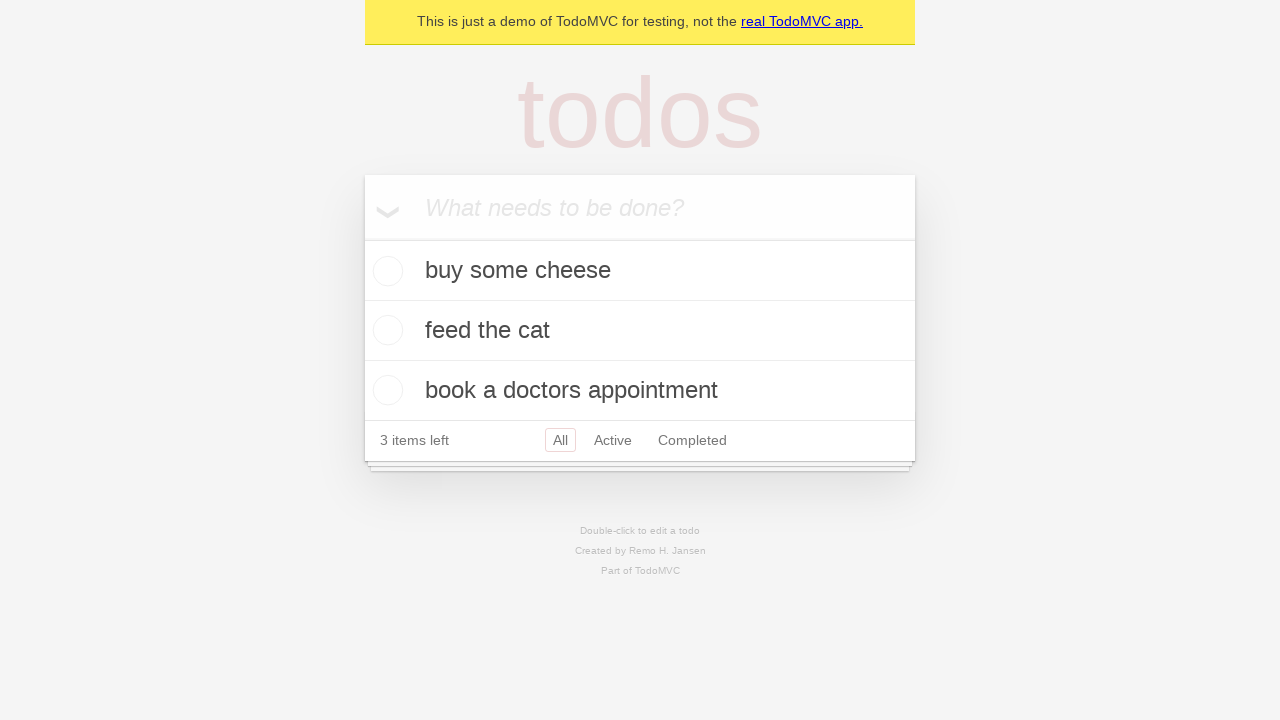